Tests mouse hover functionality by hovering over a menu element and clicking on a submenu item to reload the page

Starting URL: https://rahulshettyacademy.com/AutomationPractice/

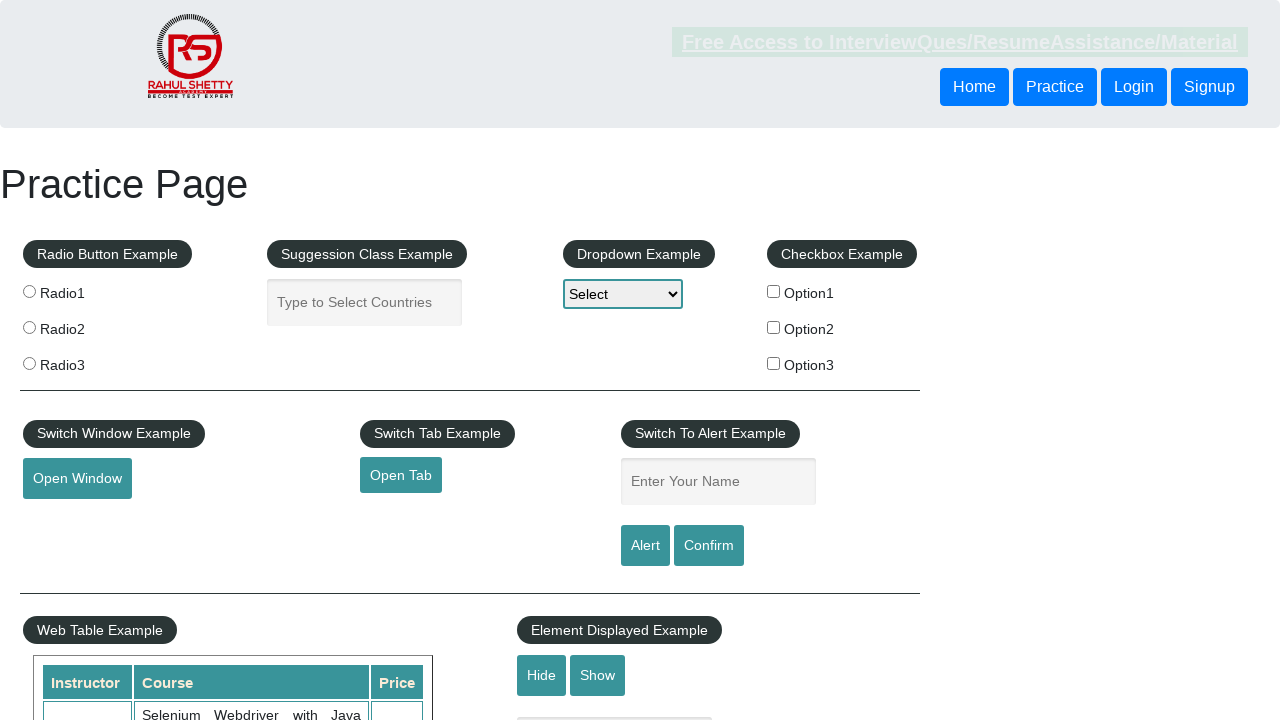

Hovered over mousehover menu element at (83, 361) on #mousehover
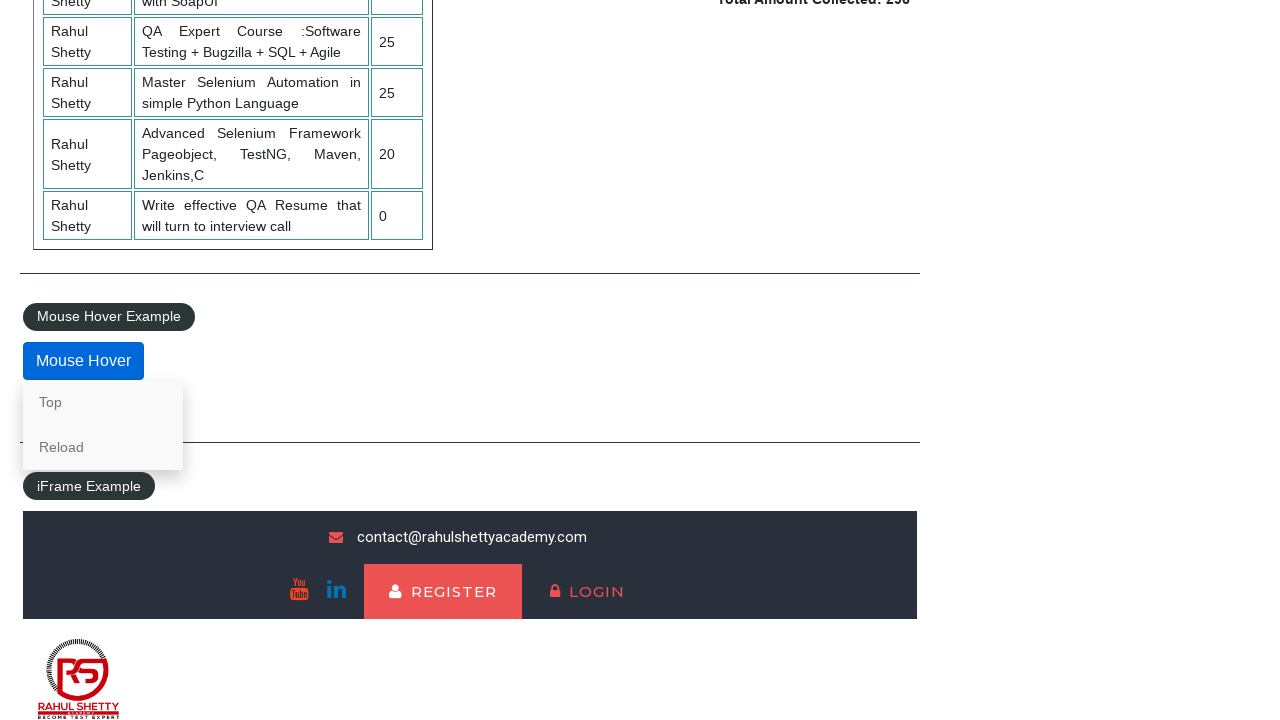

Clicked on Reload submenu item to reload the page at (103, 447) on text=Reload
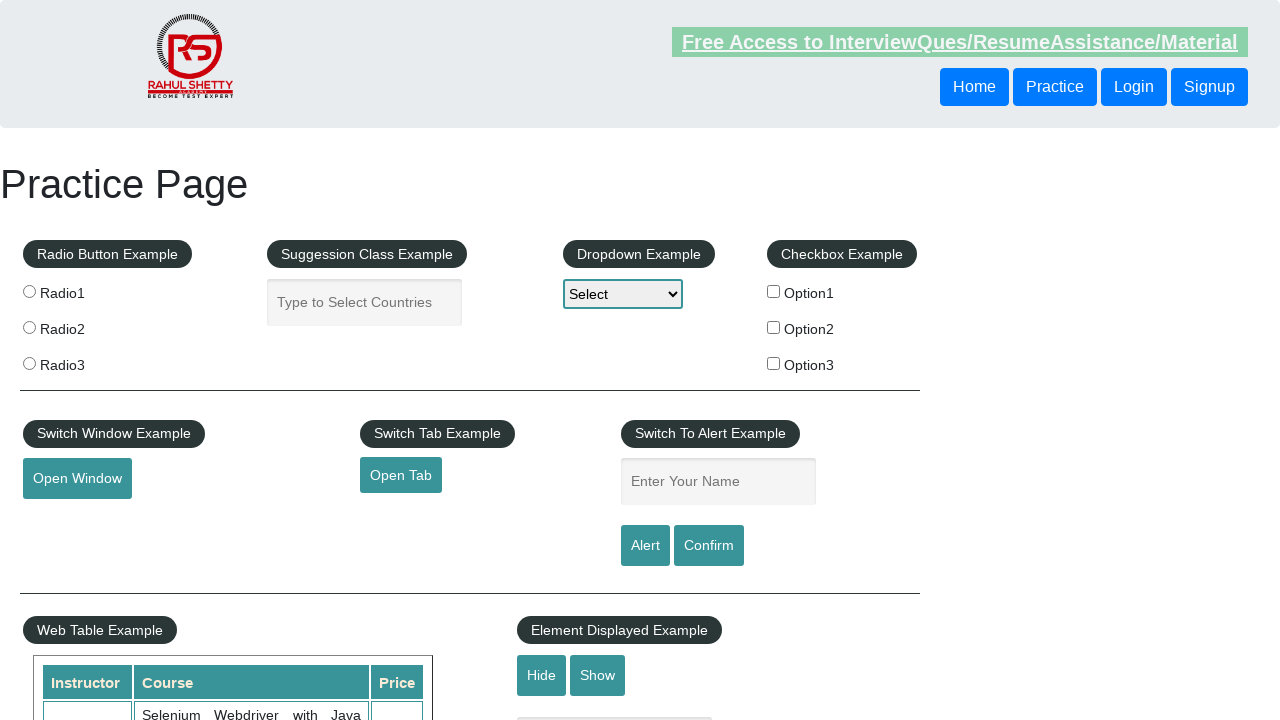

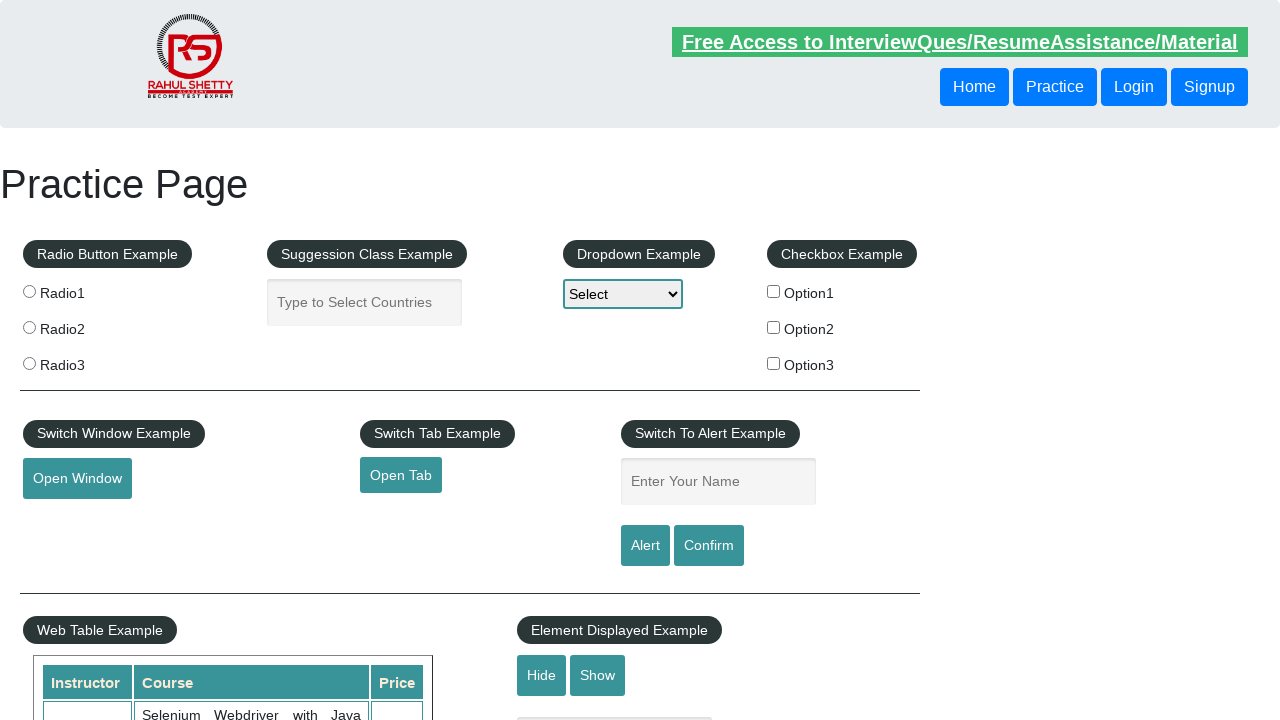